Tests window handling by clicking a link that opens a new window, switching to the child window to read its content, closing it, and switching back to the main window.

Starting URL: https://the-internet.herokuapp.com/windows

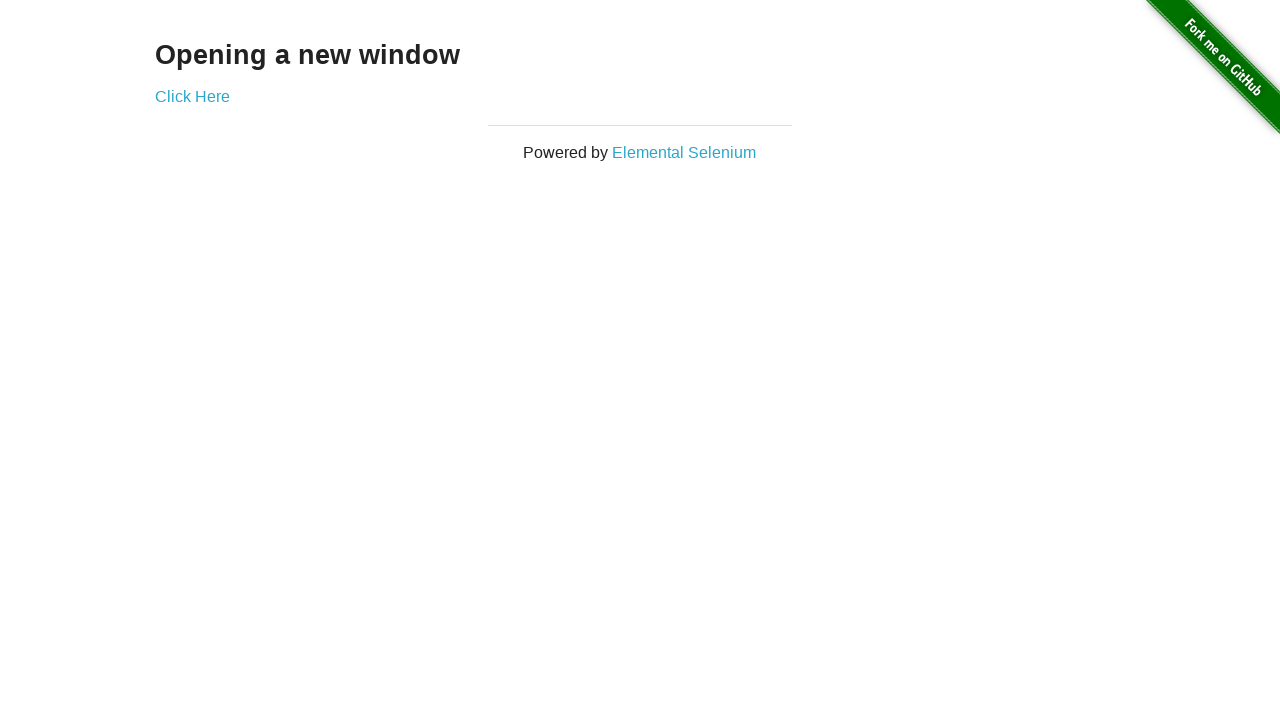

Retrieved main window heading text
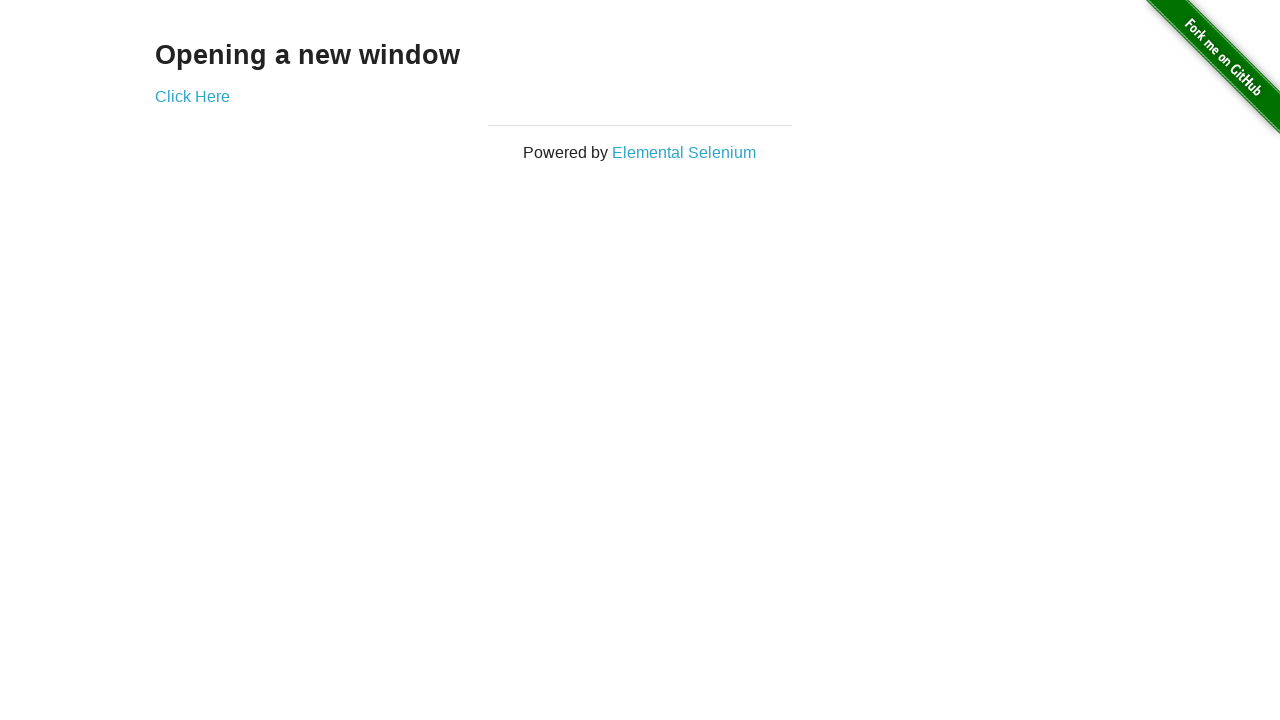

Clicked link to open new window at (192, 96) on xpath=//a[contains(text(),'Click')]
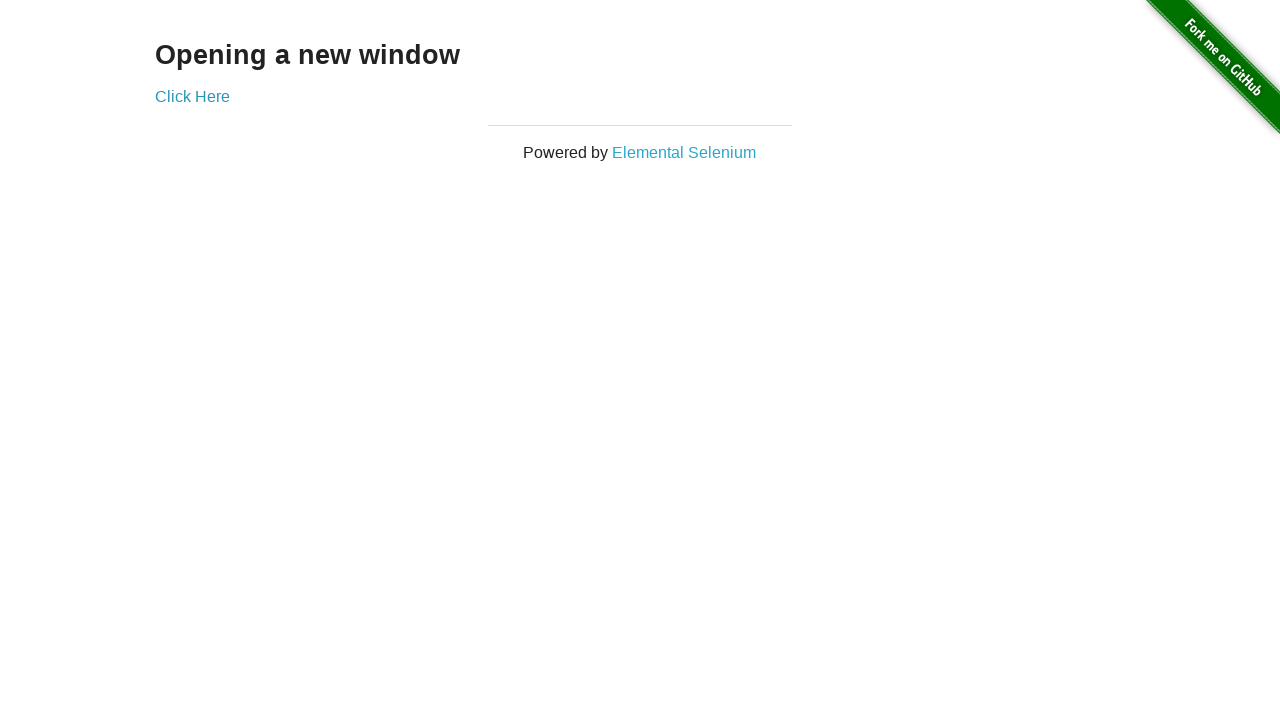

Captured new child window page object
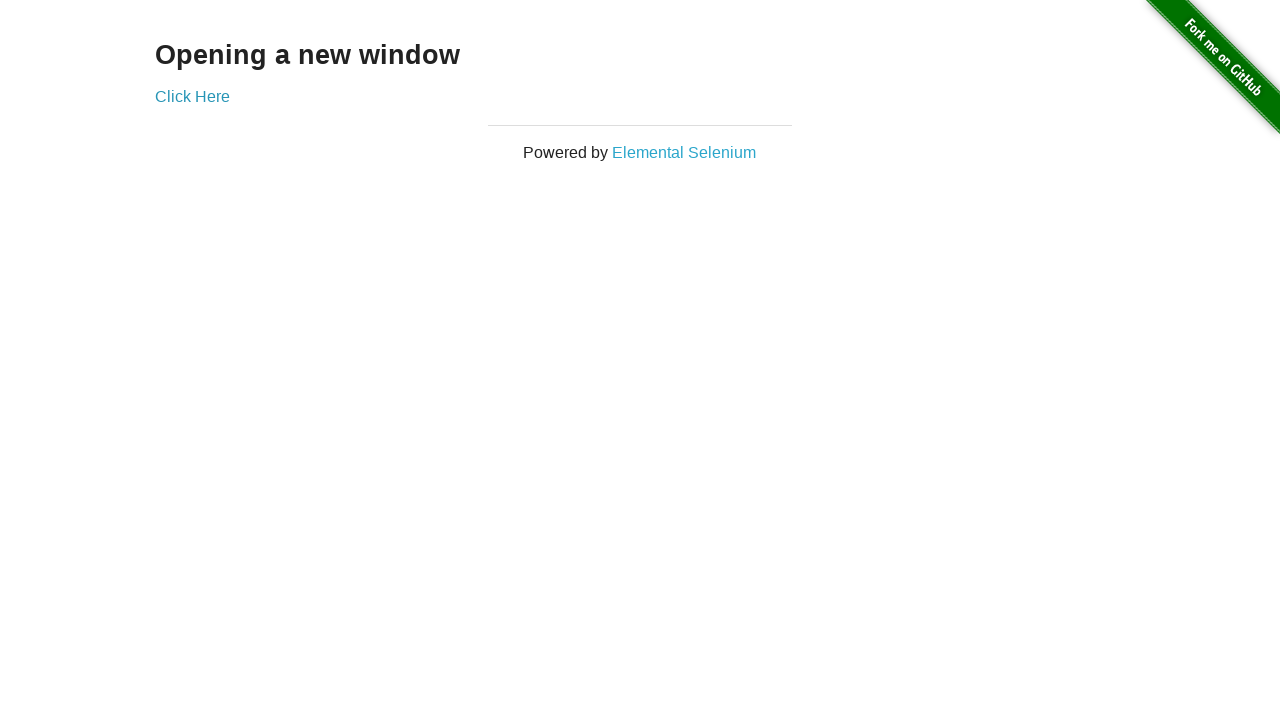

Child window page loaded
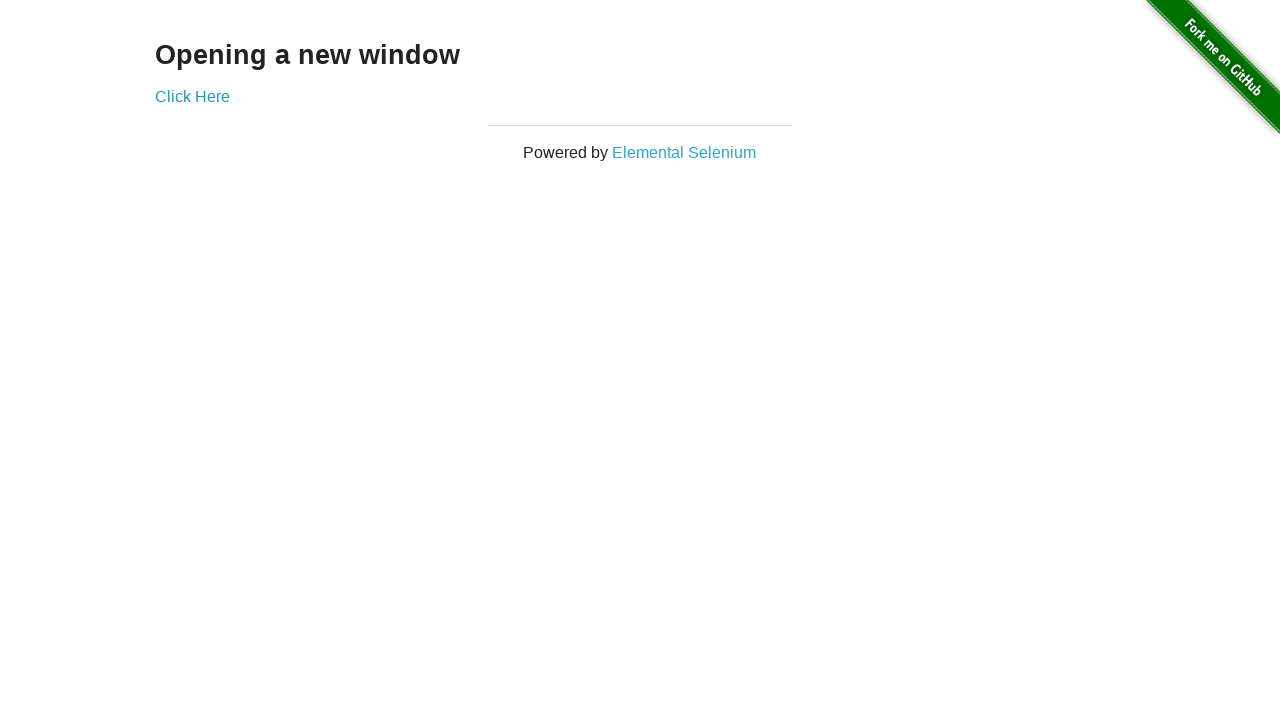

Retrieved child window heading text
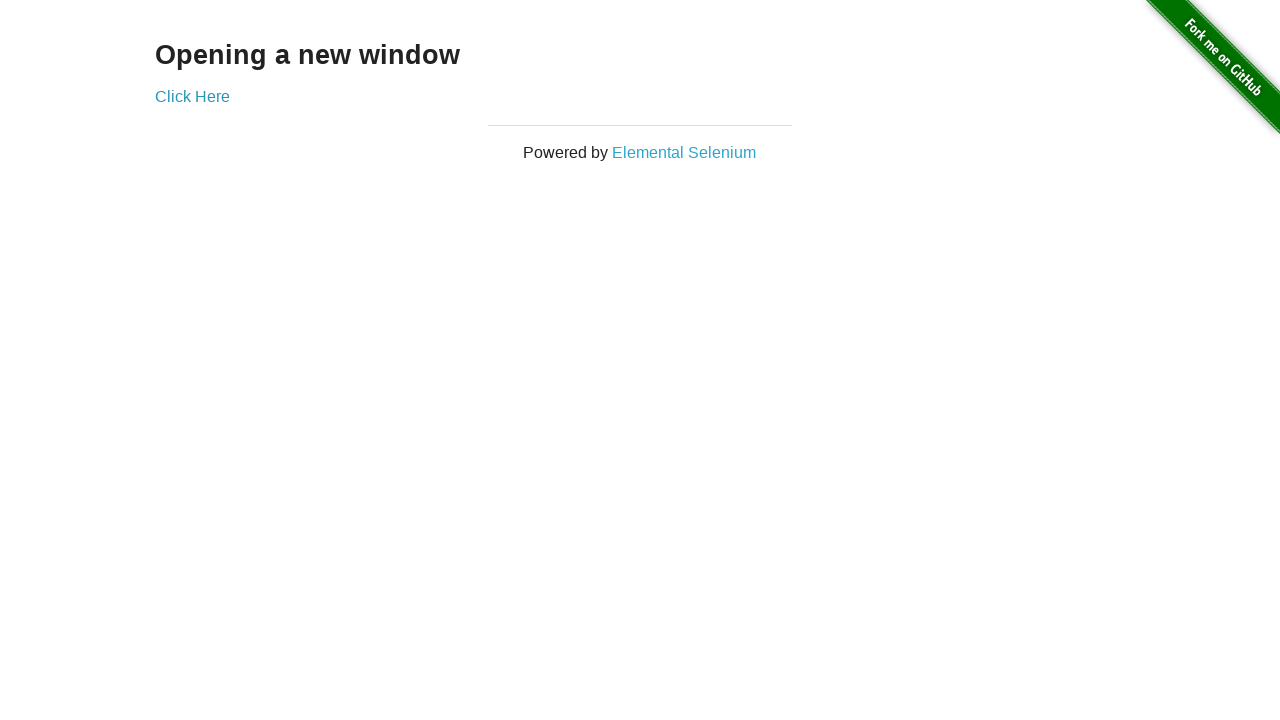

Closed child window
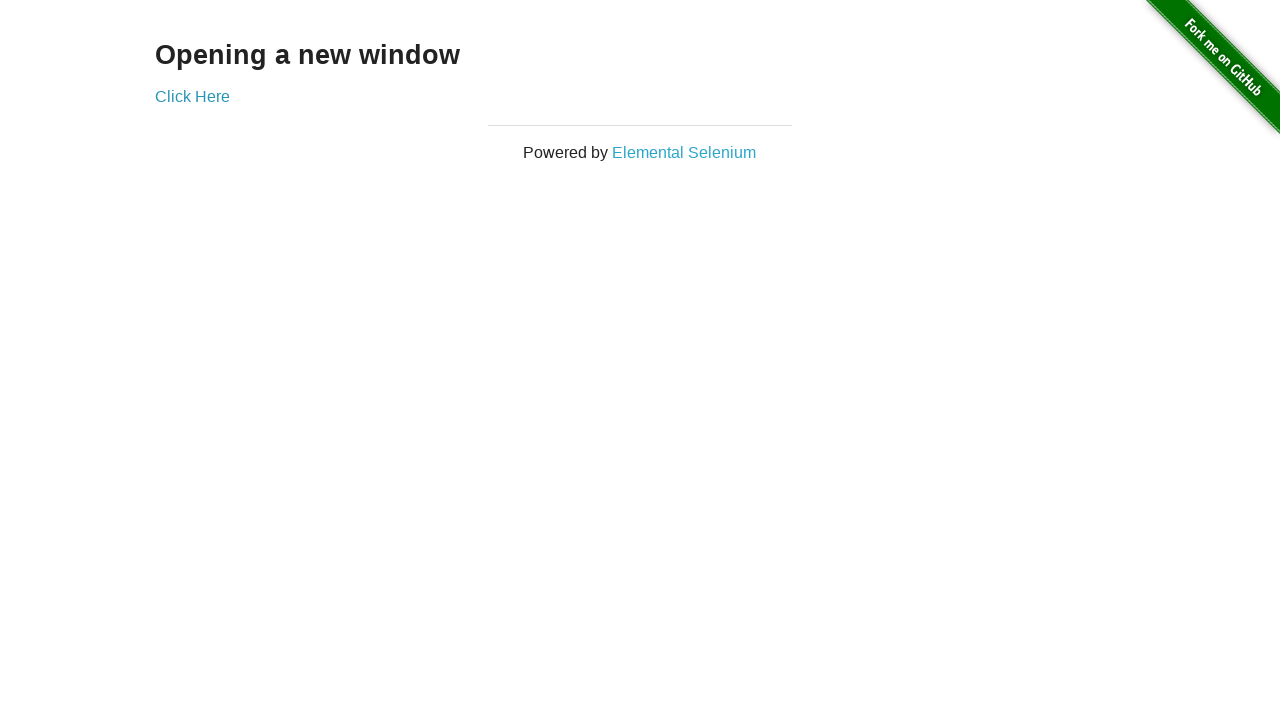

Retrieved main window heading text again after closing child window
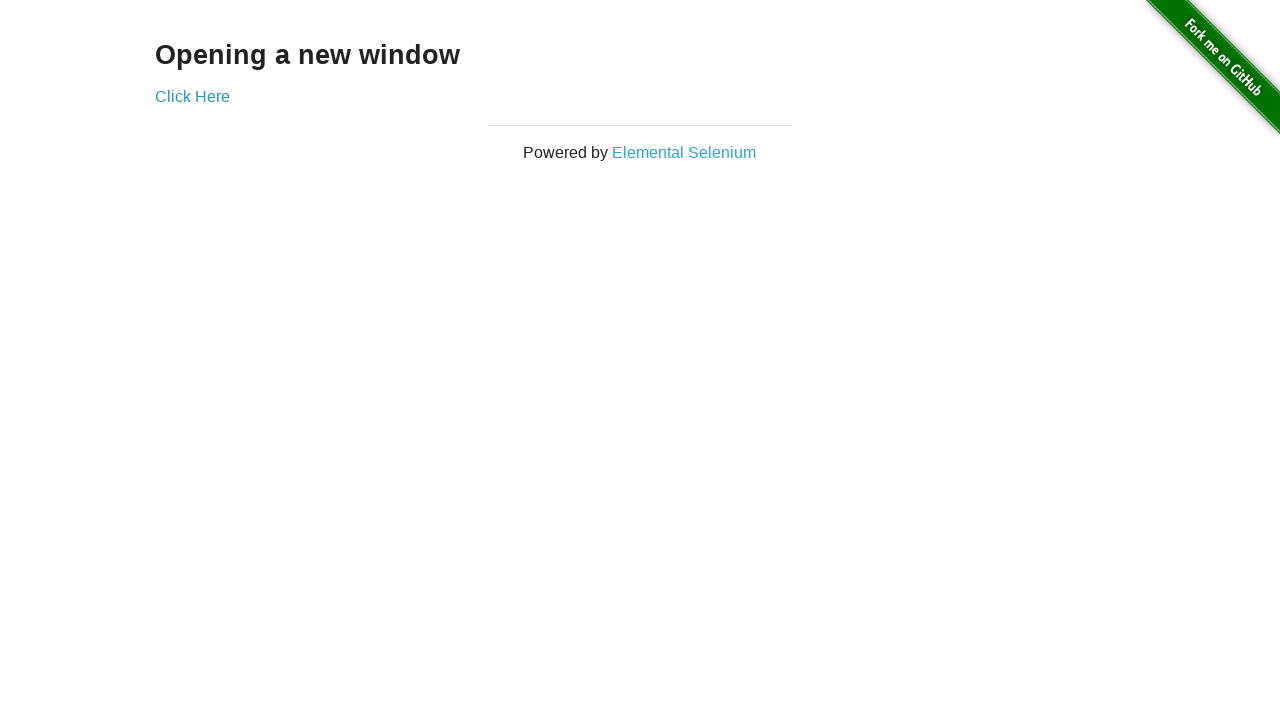

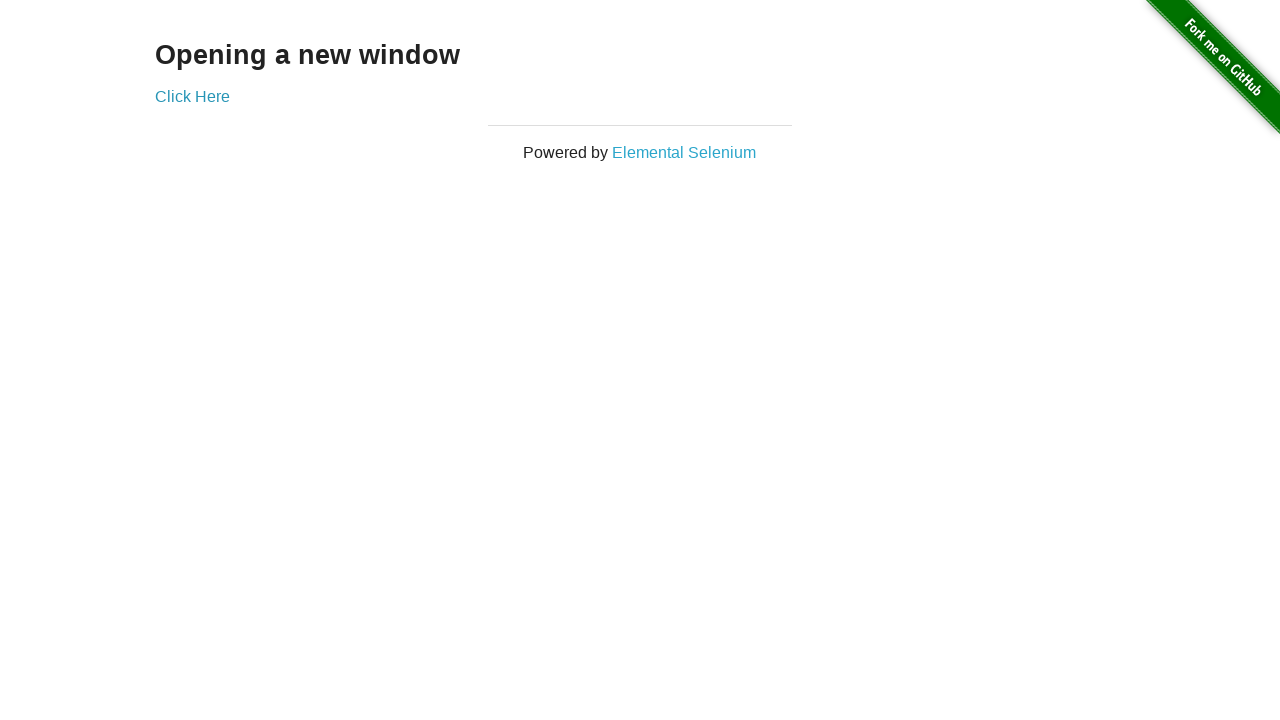